Tests multi-window handling by clicking social media links (LinkedIn, Facebook, Twitter) in the page footer which open new windows, then switches between the windows and returns to the parent window.

Starting URL: https://opensource-demo.orangehrmlive.com/web/index.php/auth/login

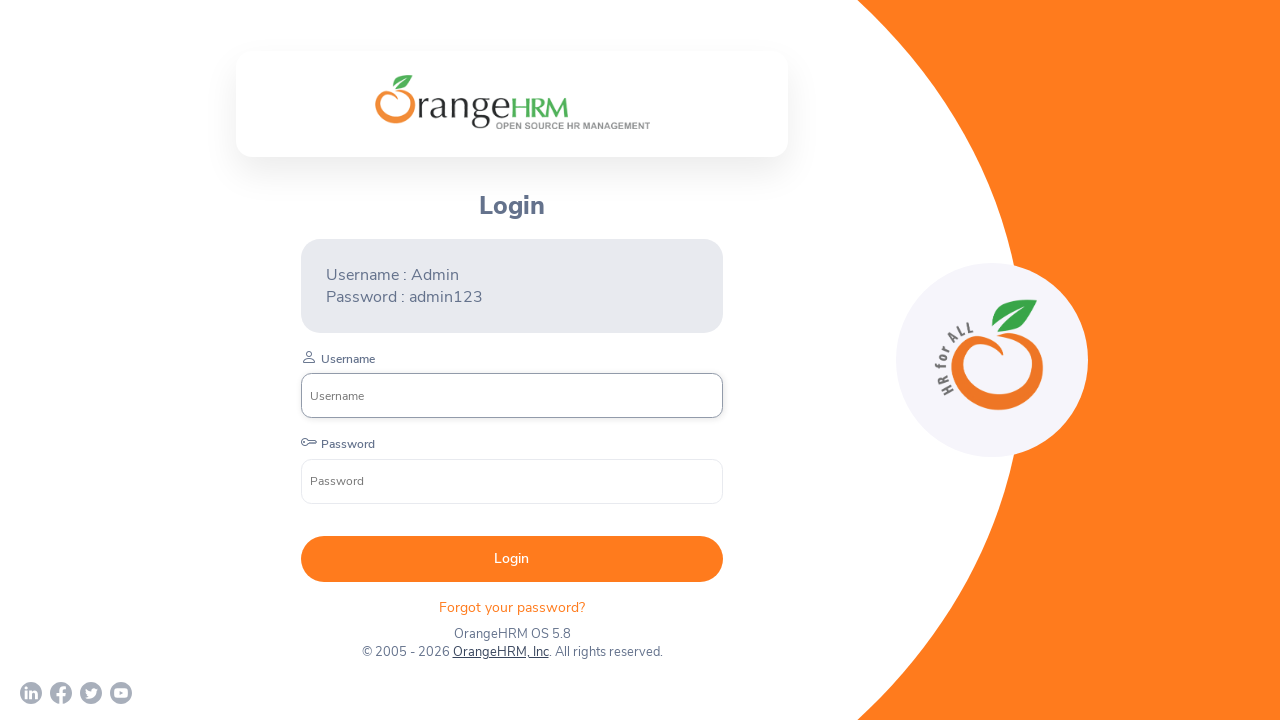

Waited for login page to load - username input field found
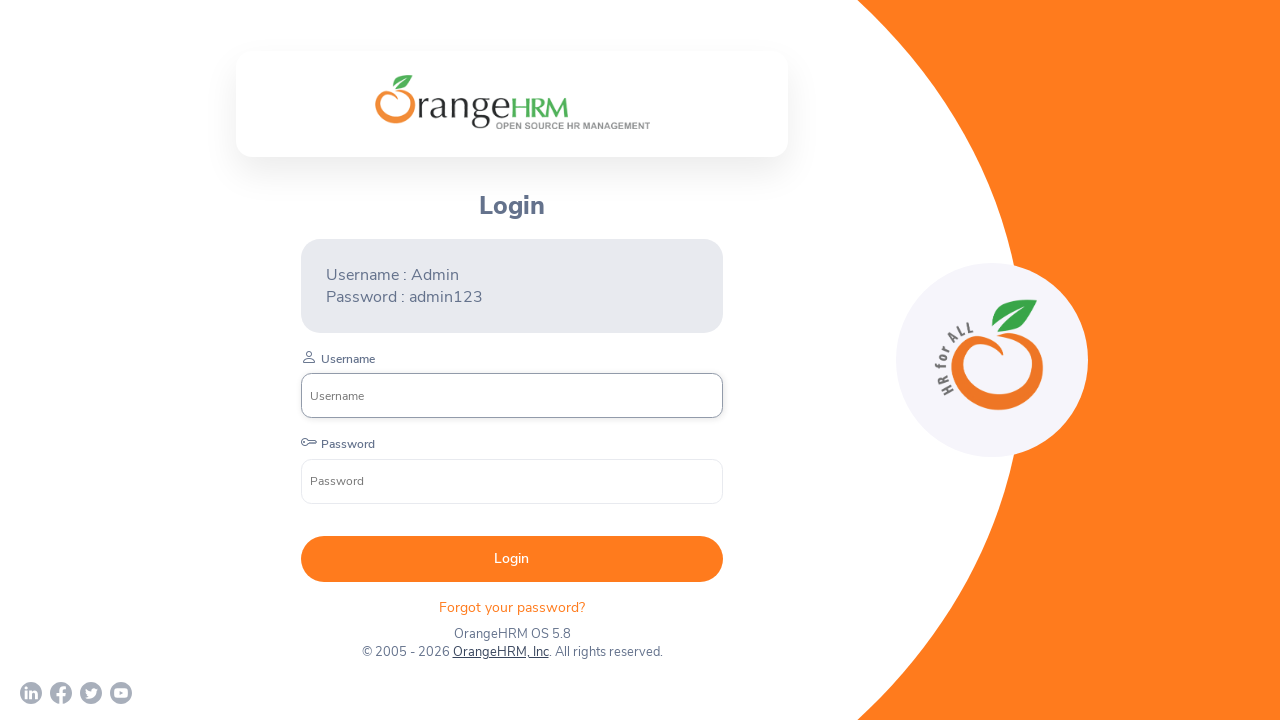

Pressed Tab key to navigate through page elements
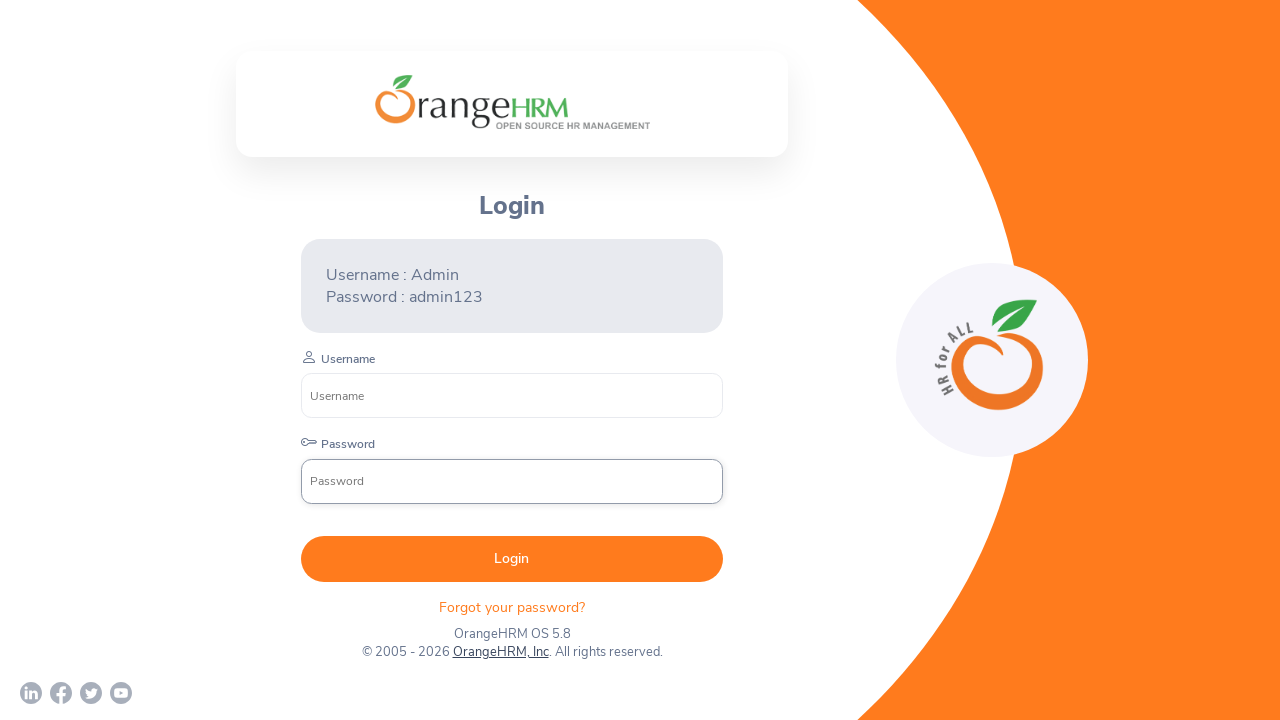

Pressed Tab key again to navigate further
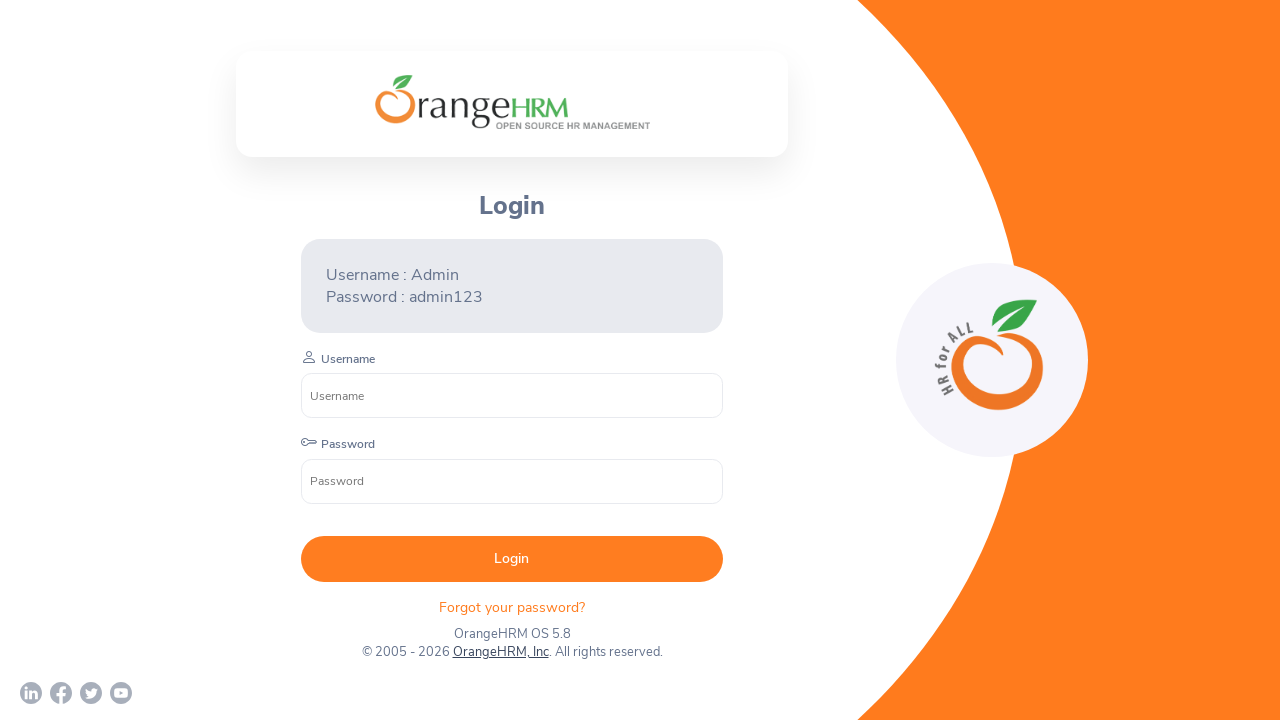

Pressed Tab key a third time
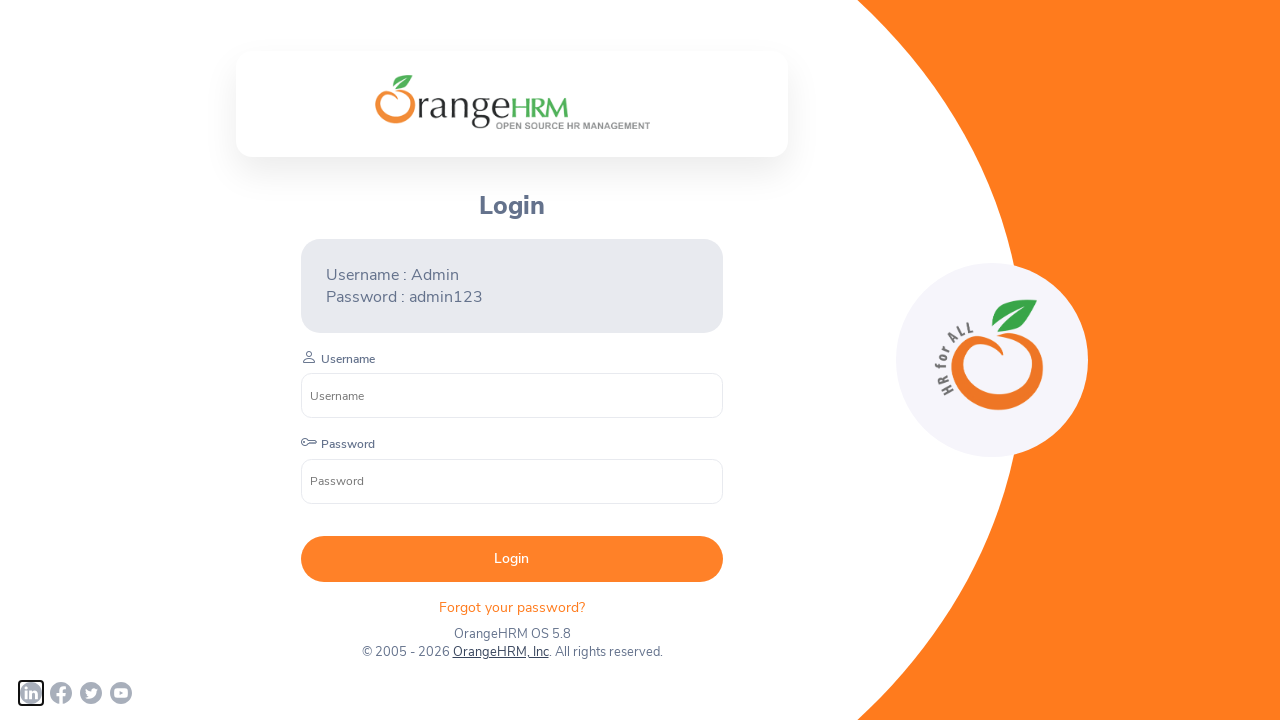

Clicked LinkedIn social media link - new window opened at (31, 693) on xpath=//div[@class='orangehrm-login-footer-sm']/a[1]
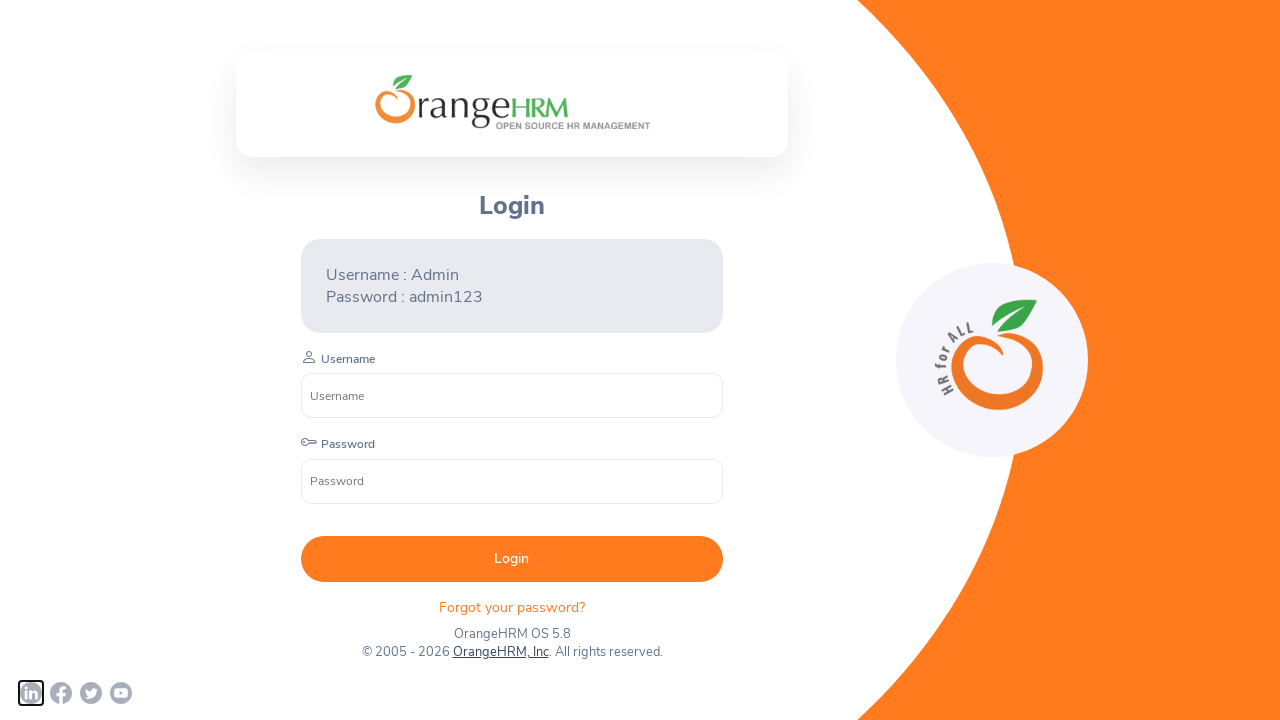

Clicked Facebook social media link - new window opened at (61, 693) on xpath=//div[@class='orangehrm-login-footer-sm']/a[2]
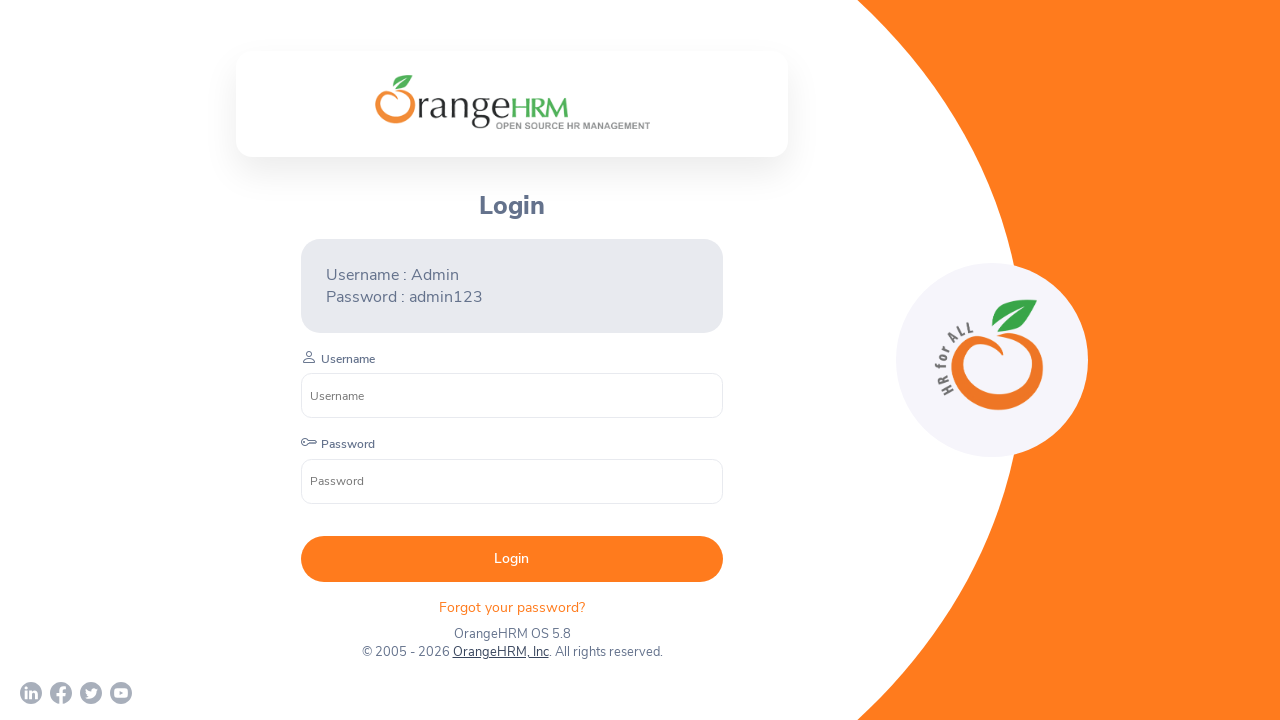

Clicked Twitter social media link - new window opened at (91, 693) on xpath=//div[@class='orangehrm-login-footer-sm']/a[3]
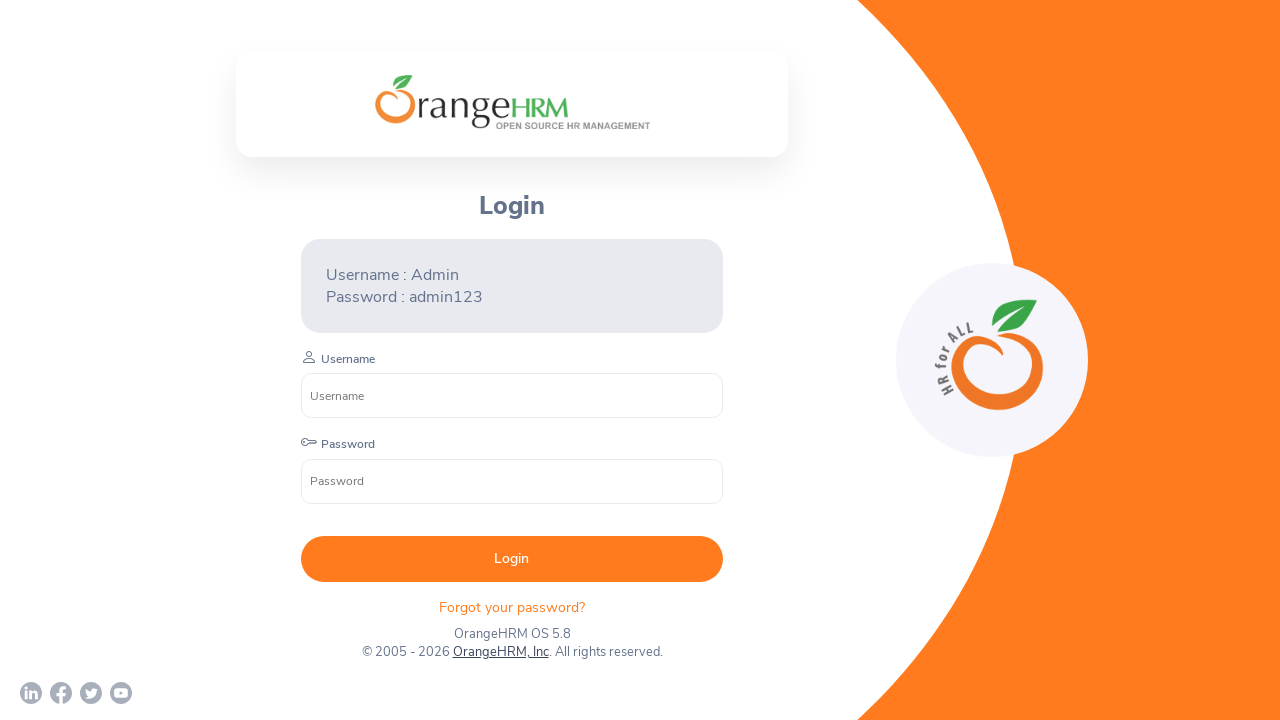

Waited 2 seconds for all new windows to fully open
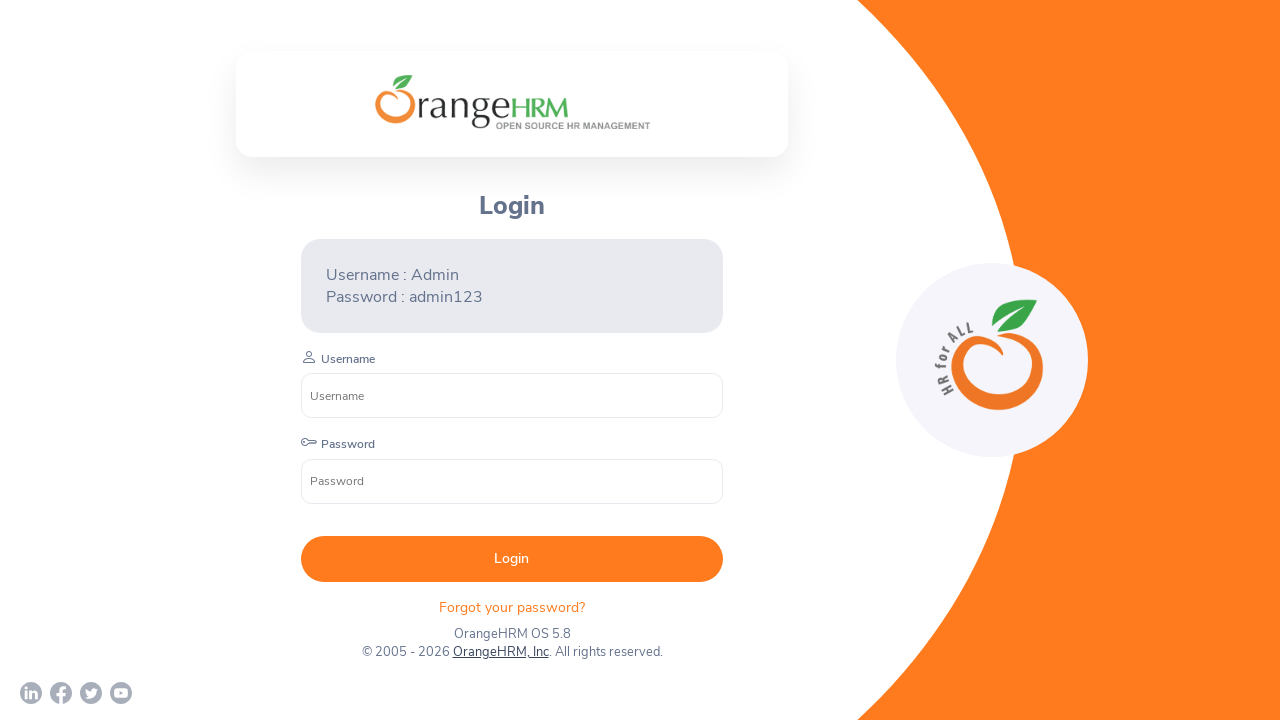

Retrieved all open pages from context - total 4 pages
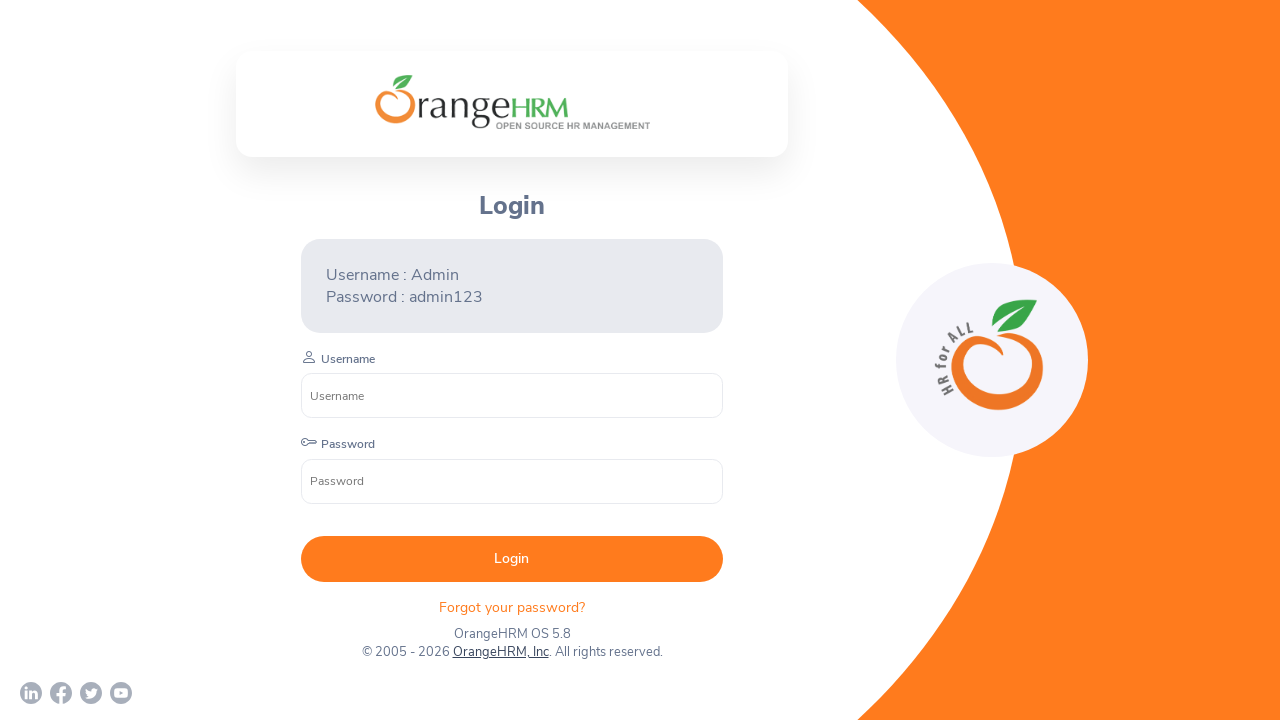

Switched to window with title: OrangeHRM
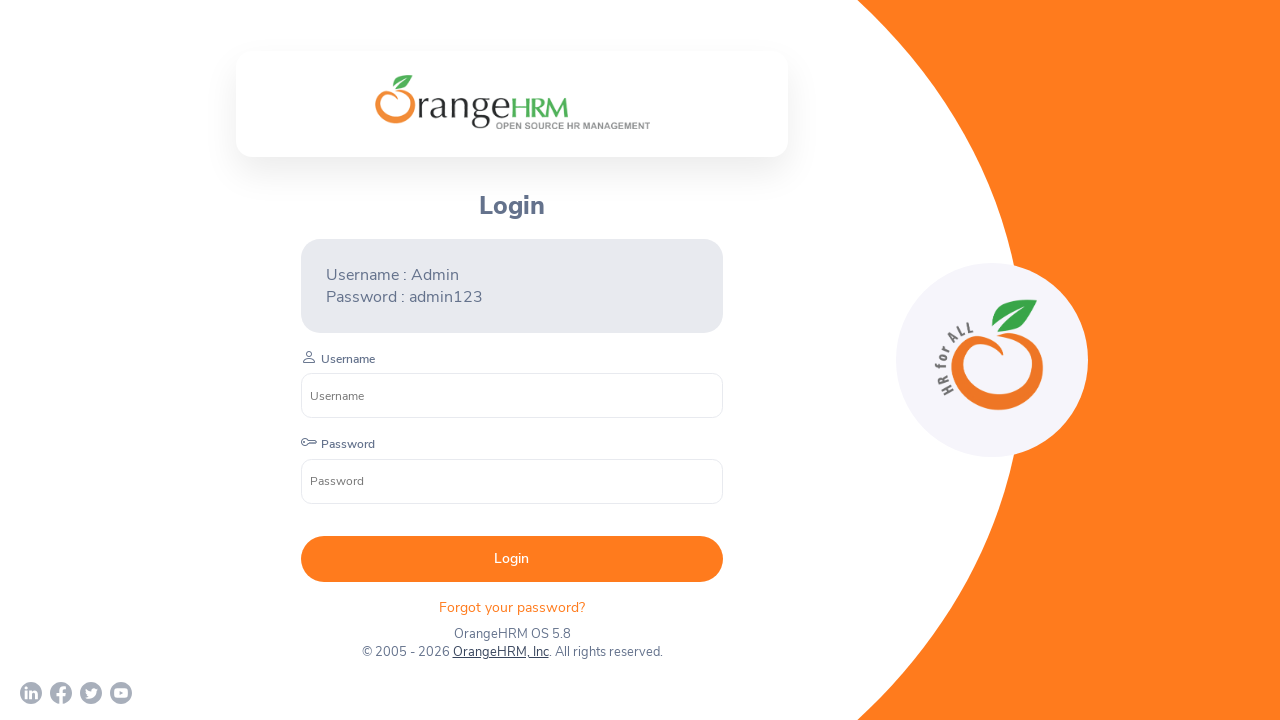

Window loaded completely (domcontentloaded)
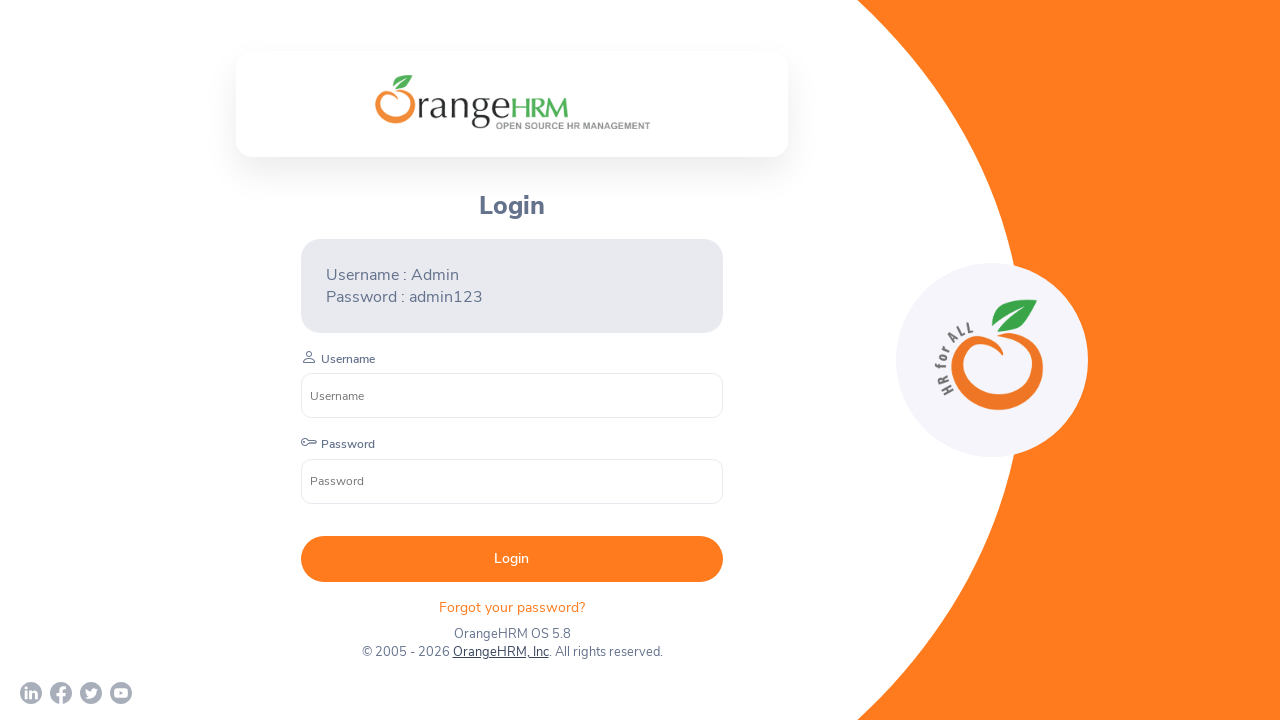

Switched to window with title: 
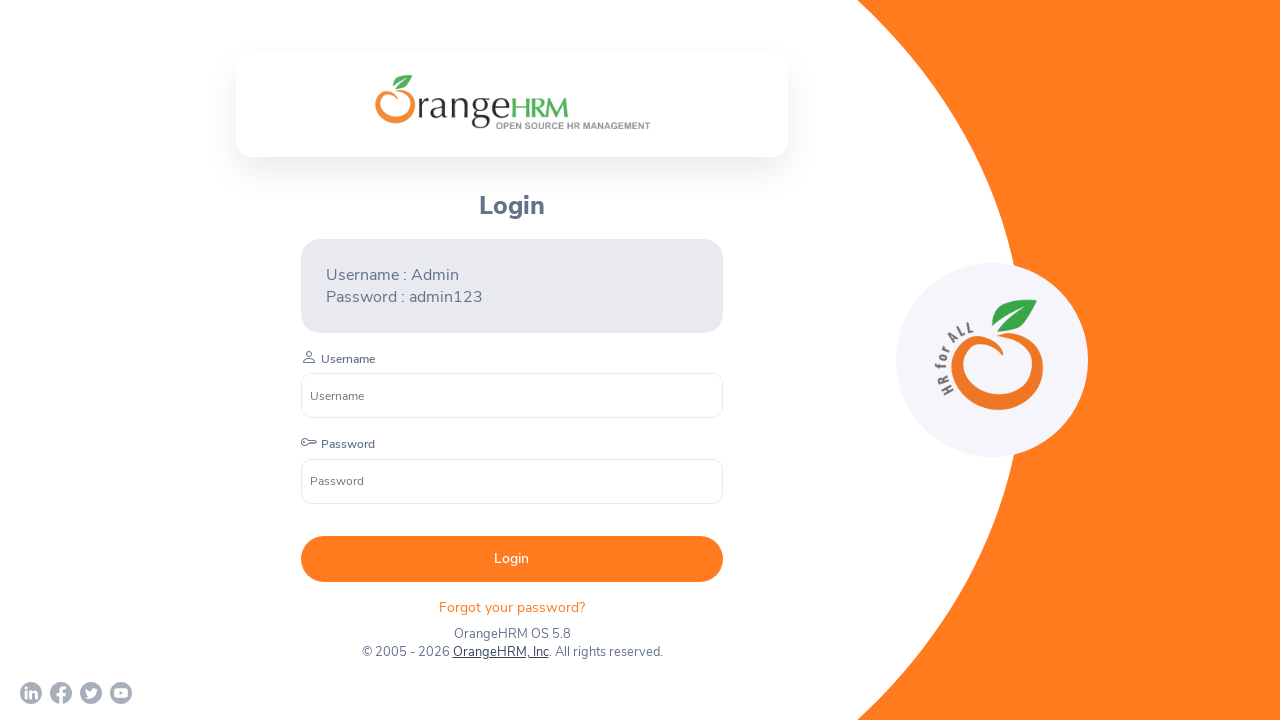

Window loaded completely (domcontentloaded)
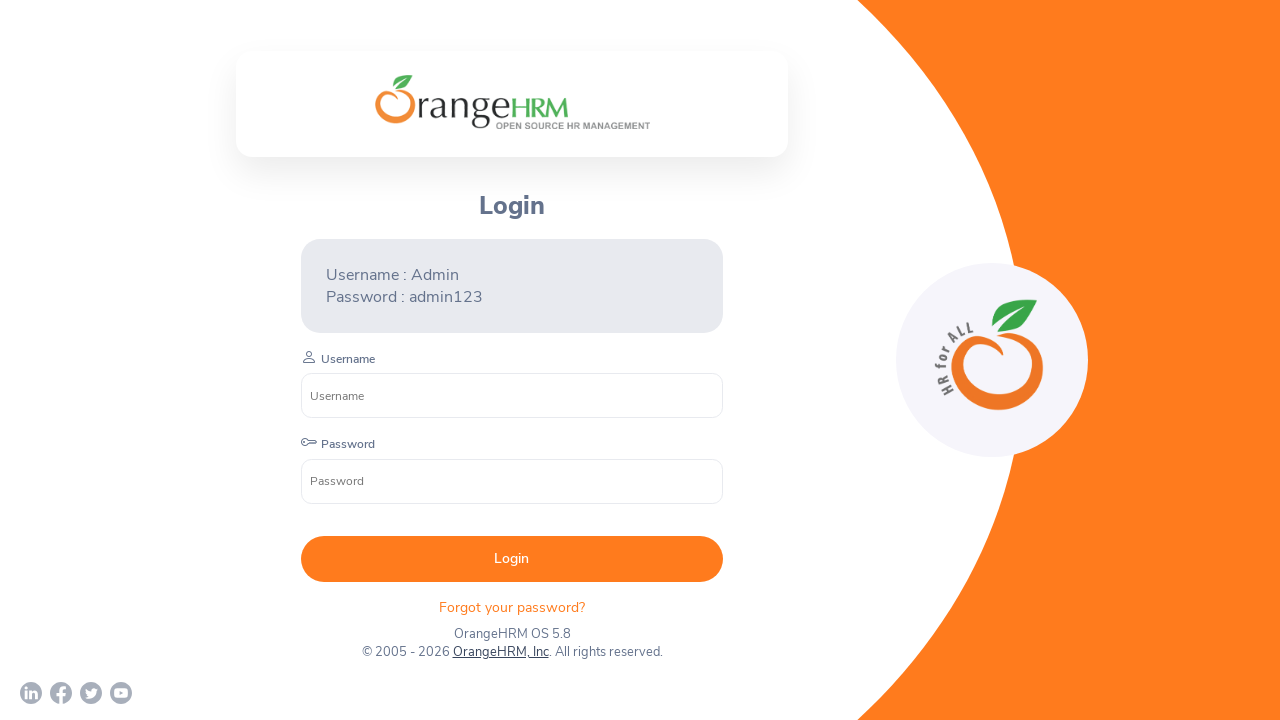

Switched to window with title: 
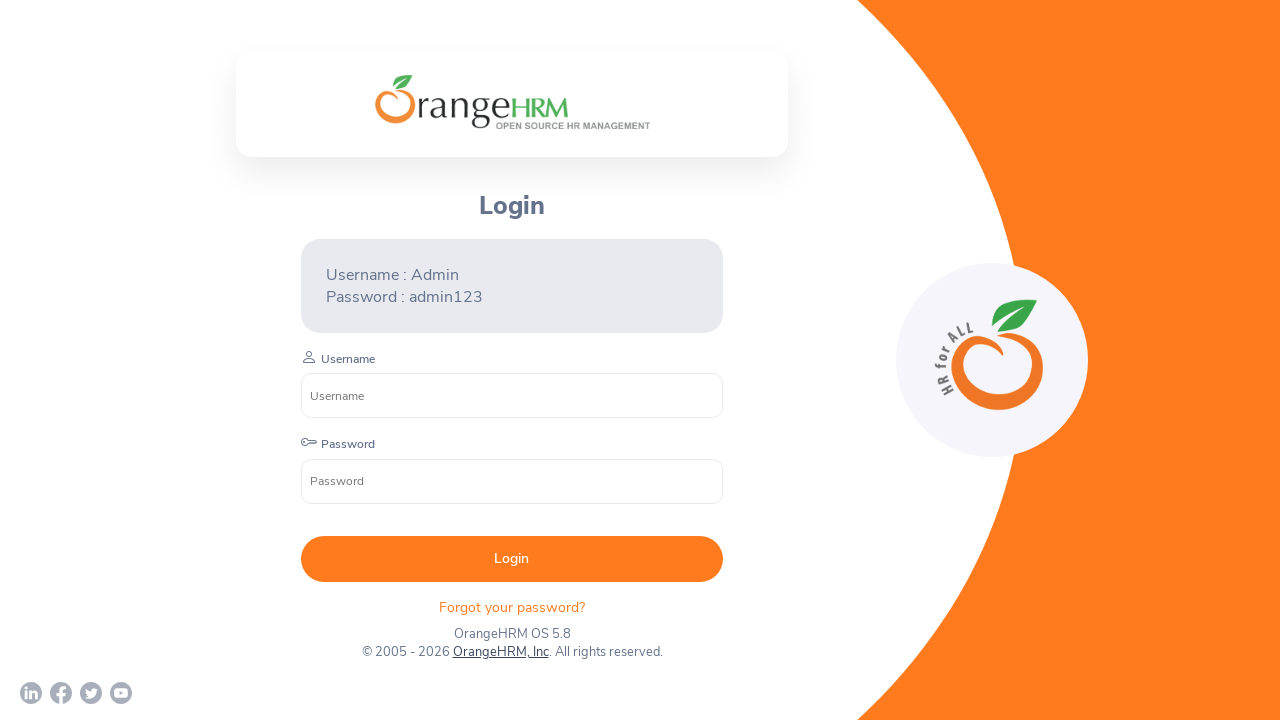

Window loaded completely (domcontentloaded)
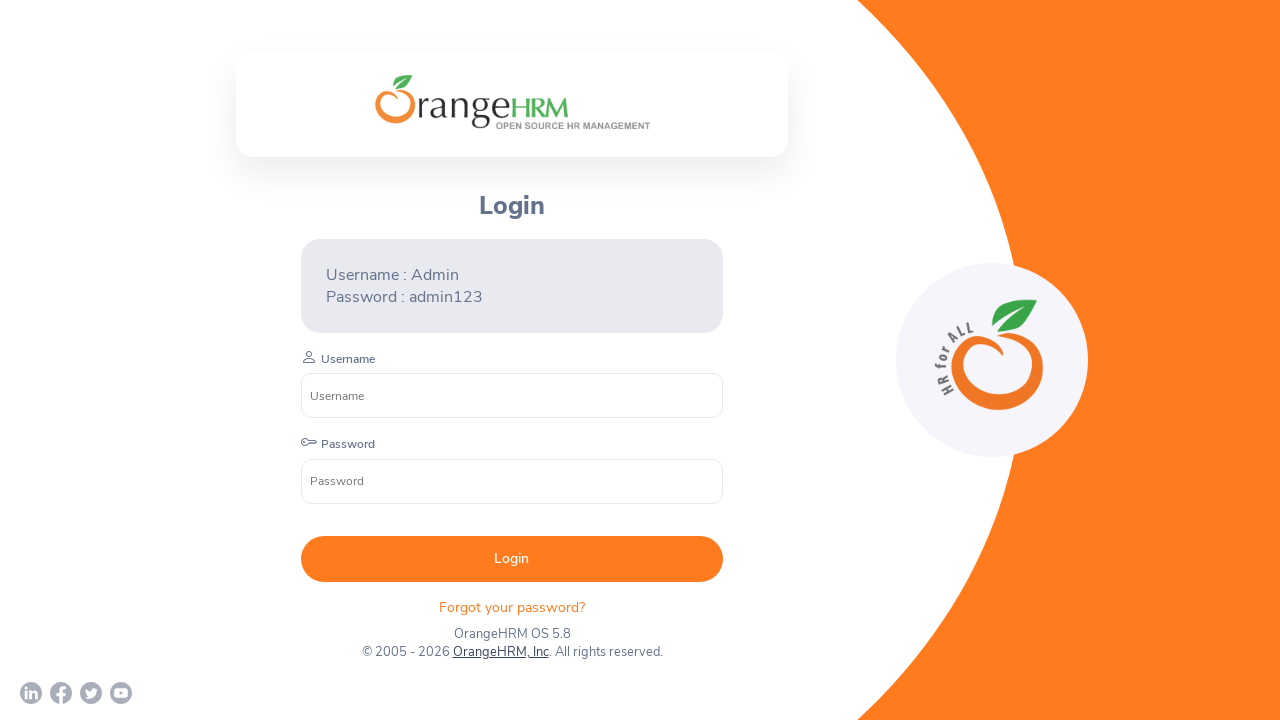

Switched to window with title: 
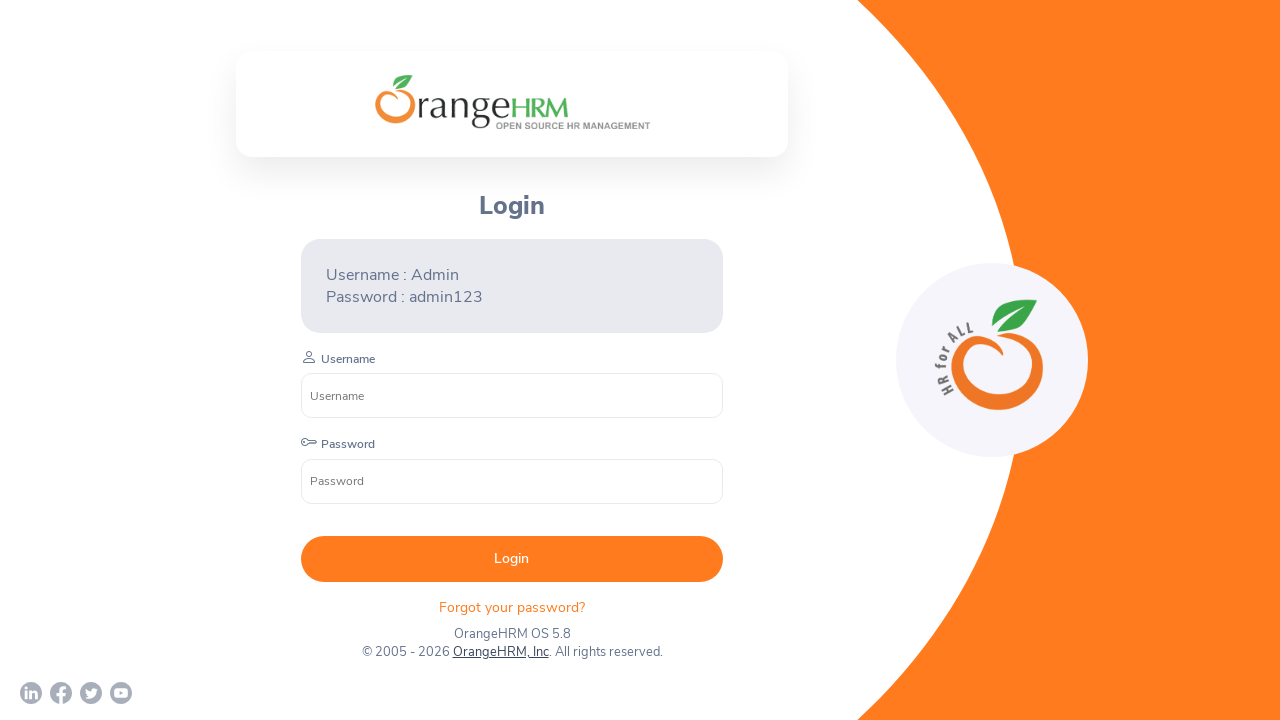

Window loaded completely (domcontentloaded)
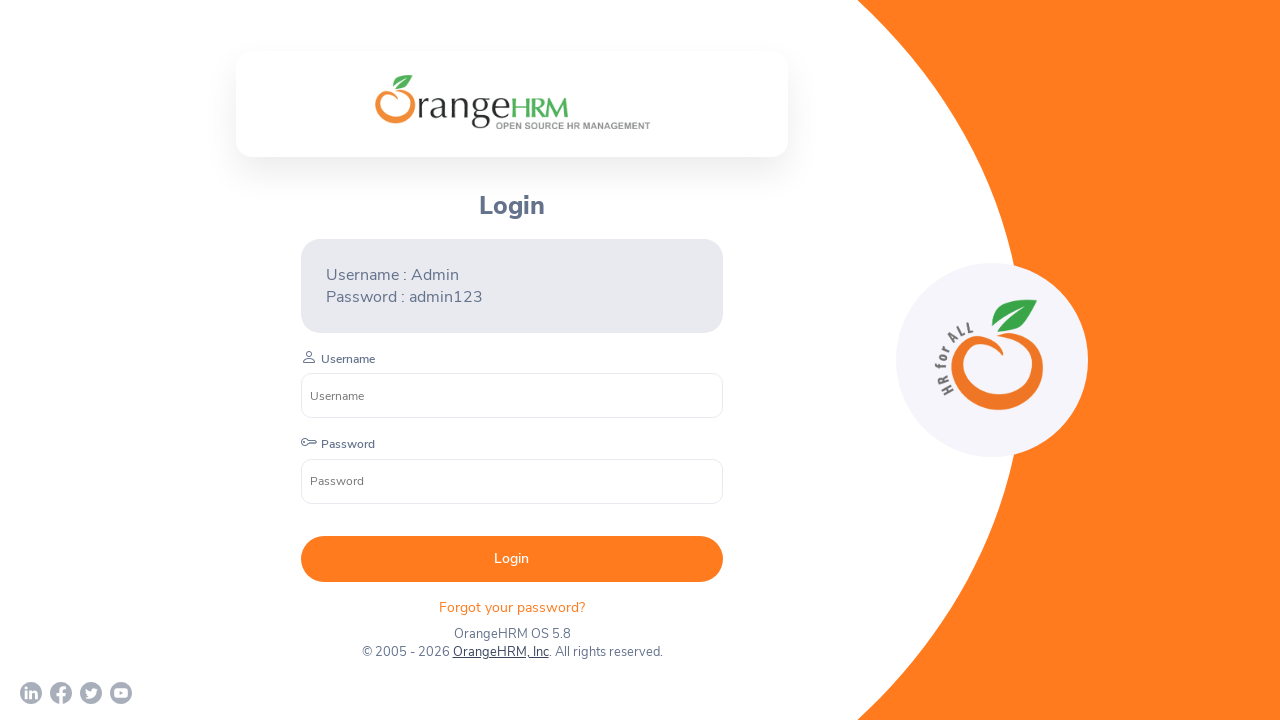

Switched back to the original parent window
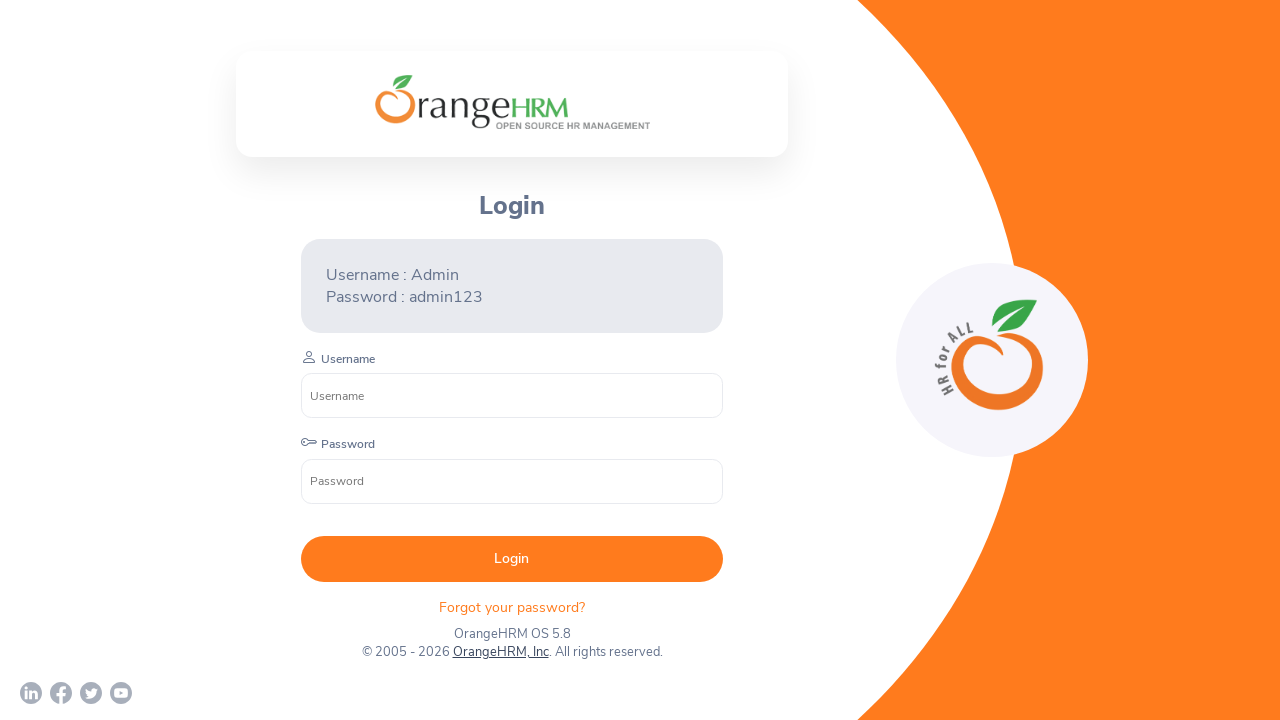

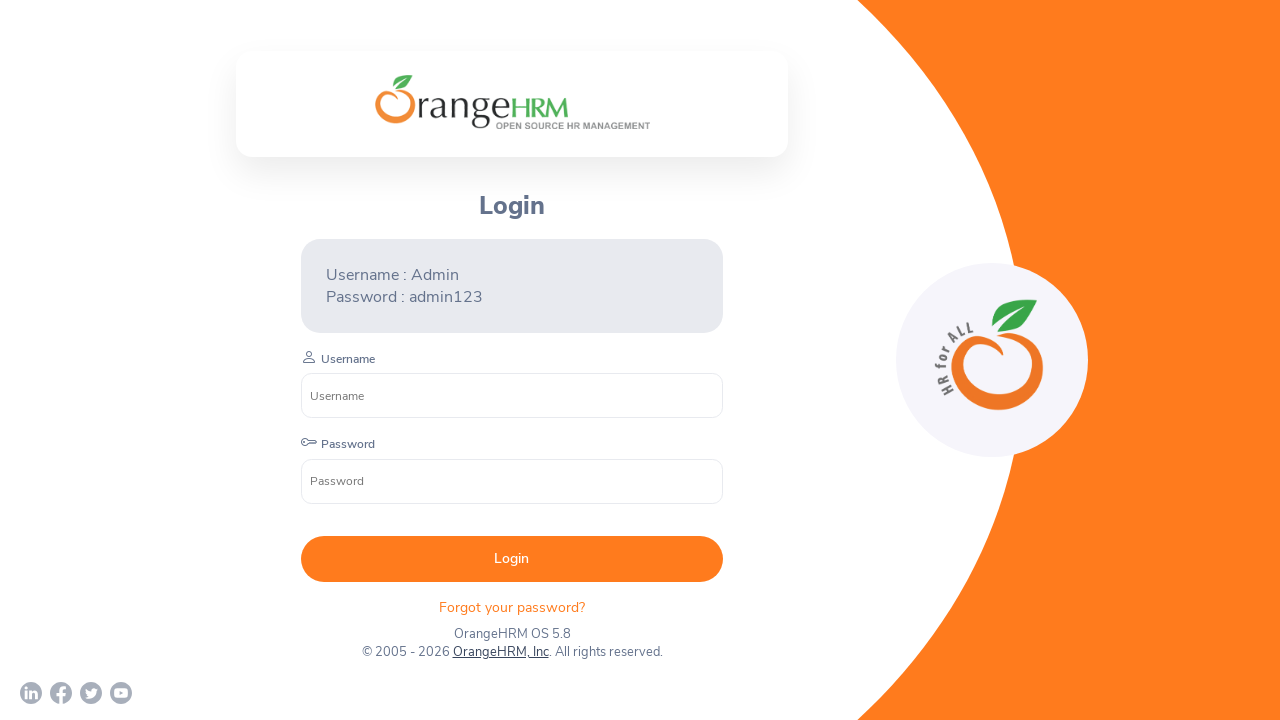